Tests multiple checkbox functionality by checking three checkboxes on a practice automation page using a loop.

Starting URL: https://rahulshettyacademy.com/AutomationPractice/

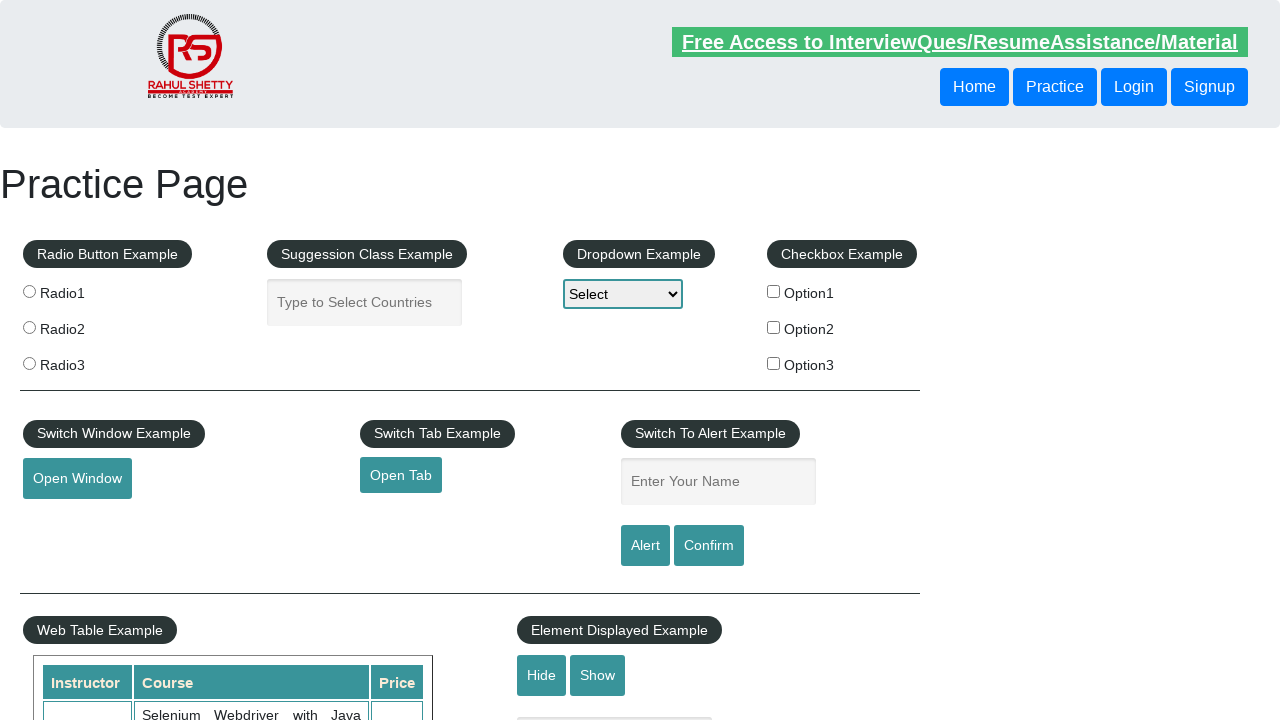

Checked checkbox #checkBoxOption1 at (774, 291) on #checkBoxOption1
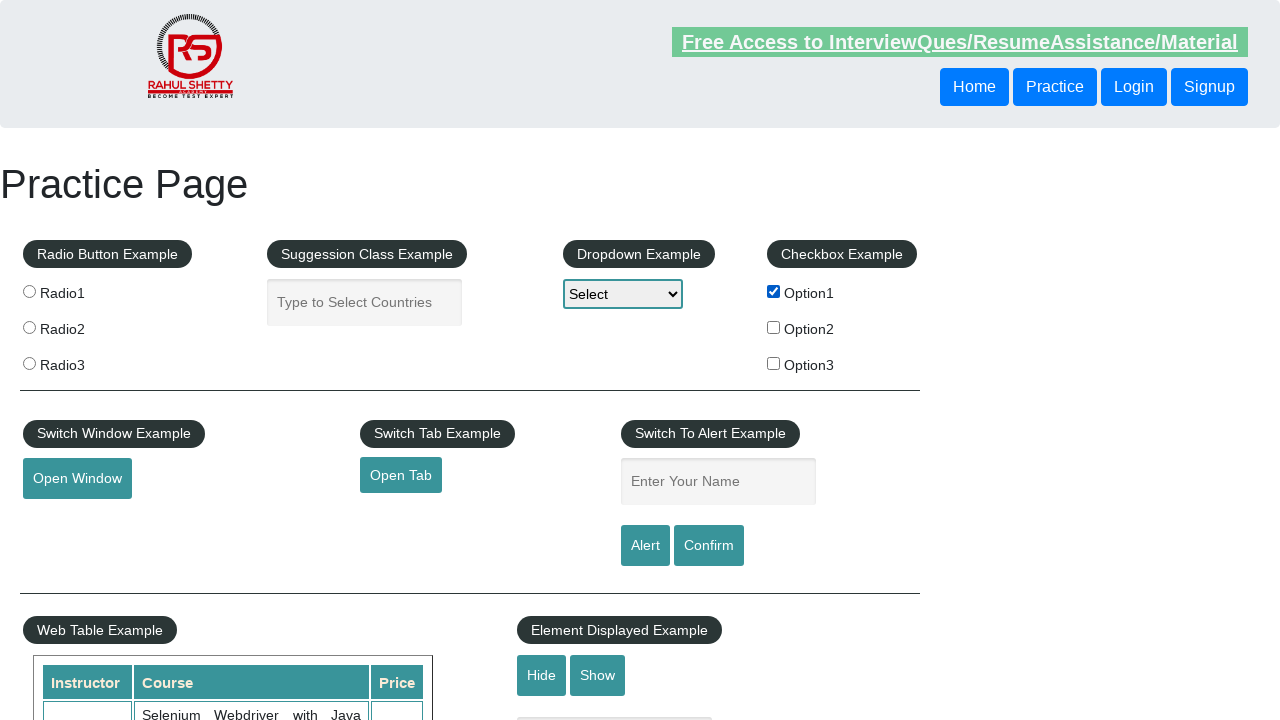

Checked checkbox #checkBoxOption2 at (774, 327) on #checkBoxOption2
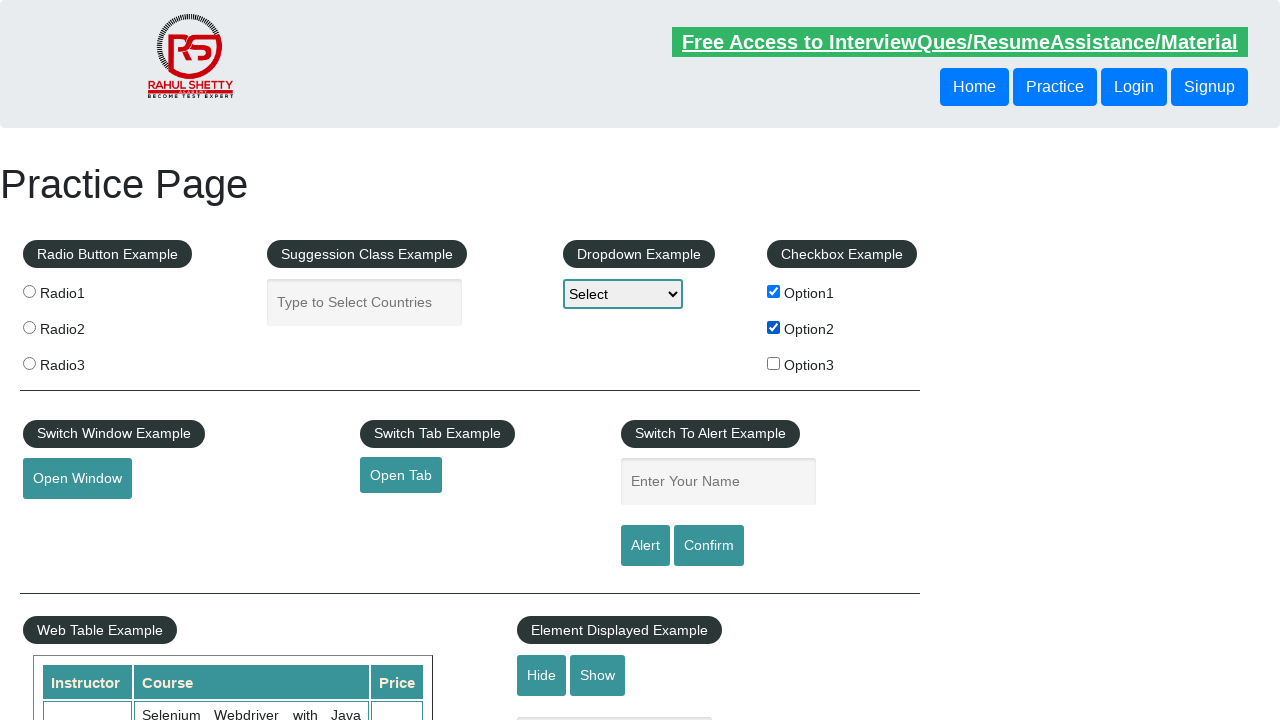

Checked checkbox #checkBoxOption3 at (774, 363) on #checkBoxOption3
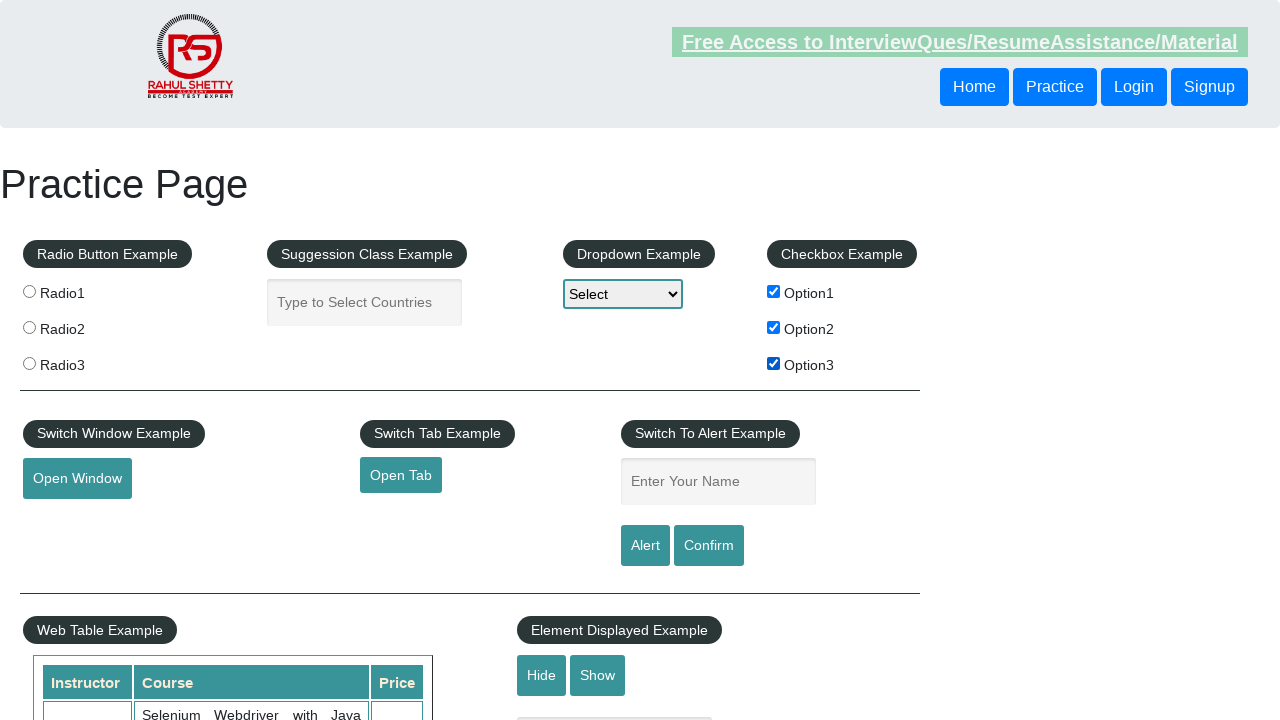

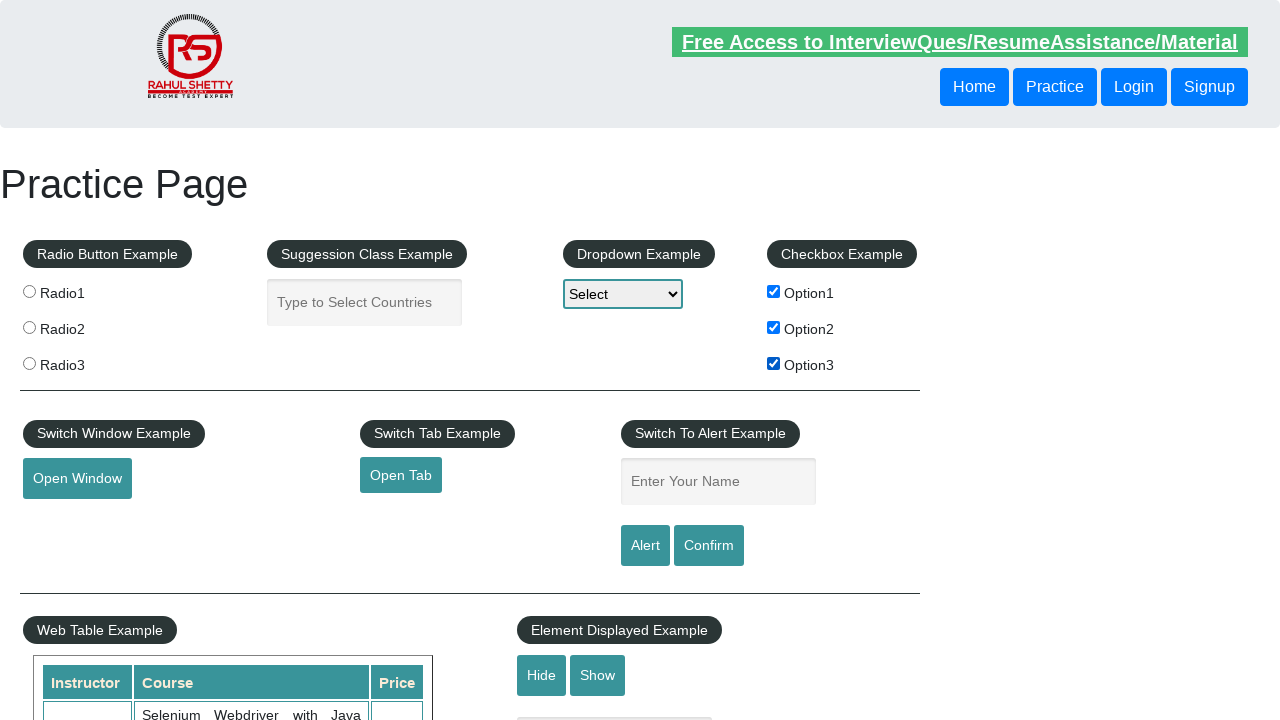